Tests page scrolling functionality by navigating to Flipkart and scrolling down the page by 1000 pixels using JavaScript execution

Starting URL: https://www.flipkart.com

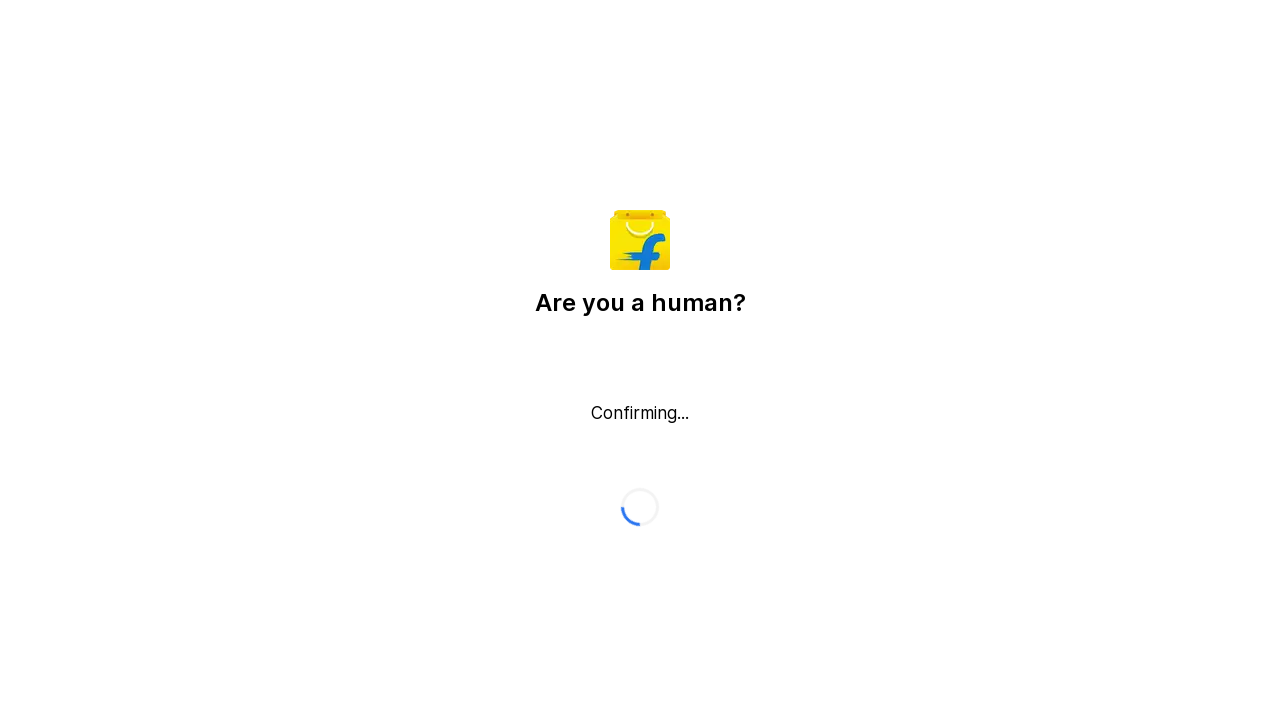

Navigated to Flipkart homepage
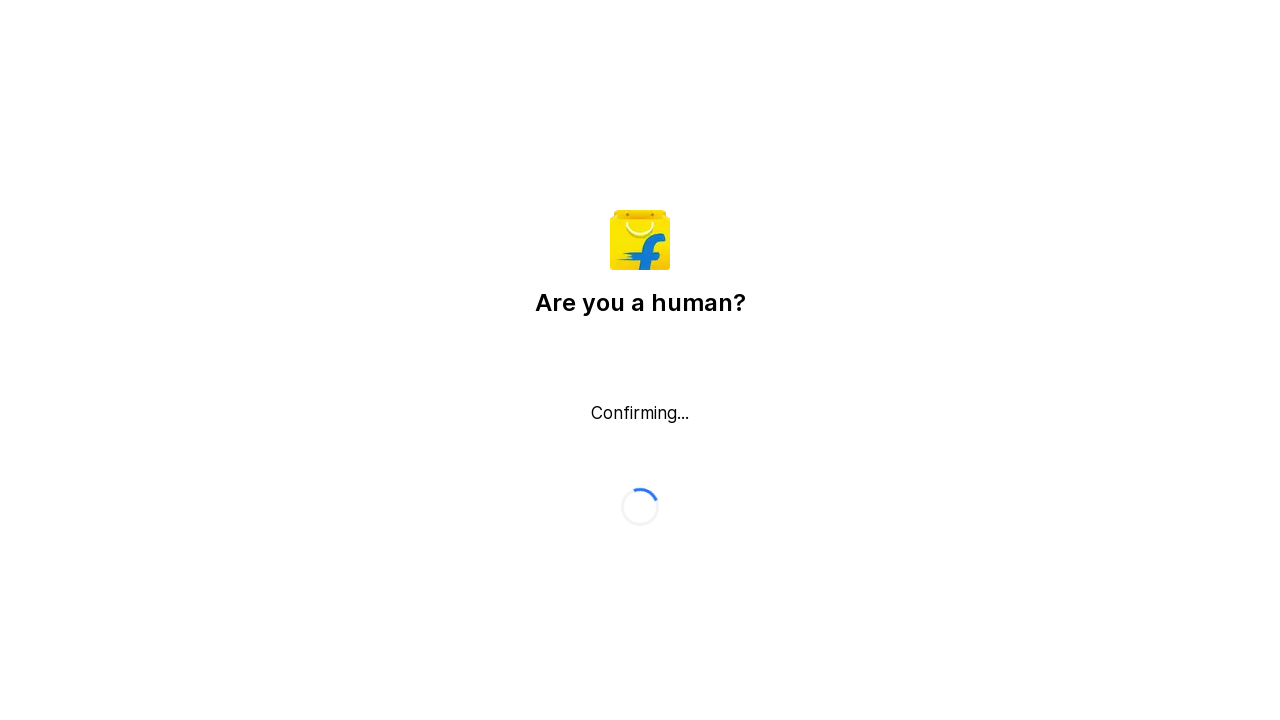

Scrolled down the page by 1000 pixels using JavaScript
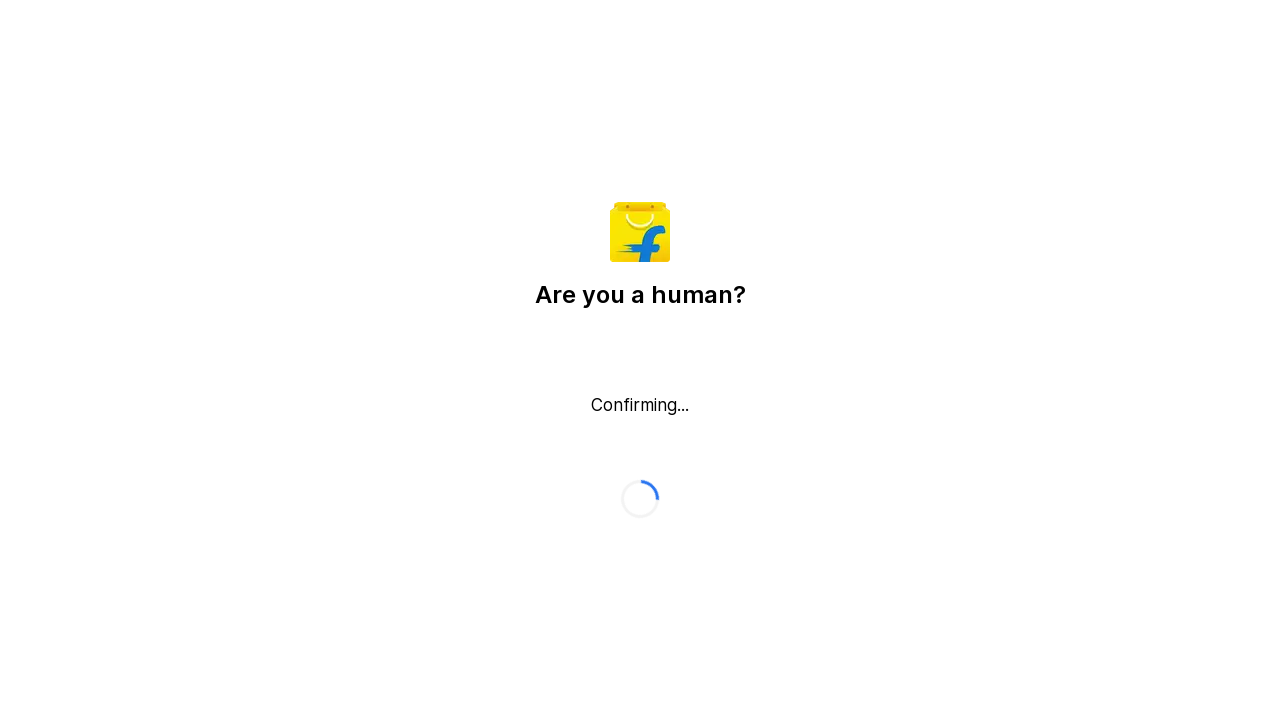

Waited 1000ms to observe the scroll effect
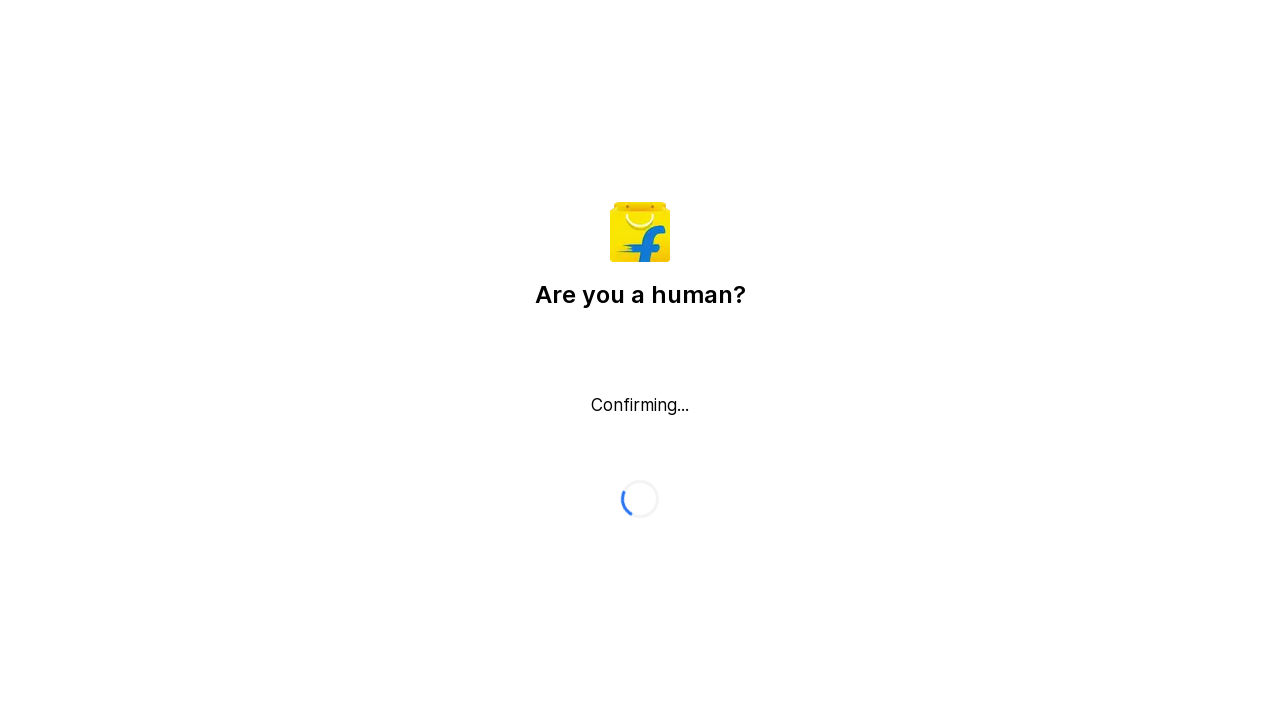

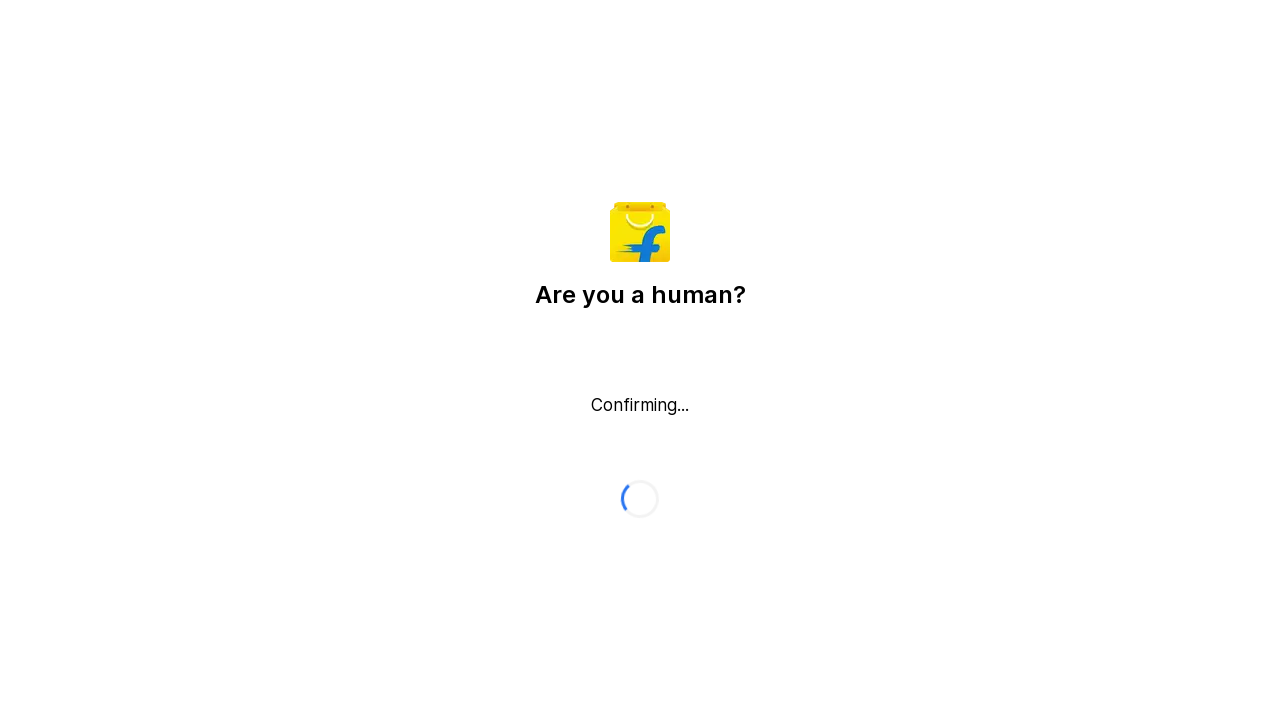